Tests radio button functionality by navigating to Radio Button section and clicking the Yes radio button, then verifying the message displays.

Starting URL: https://demoqa.com/elements

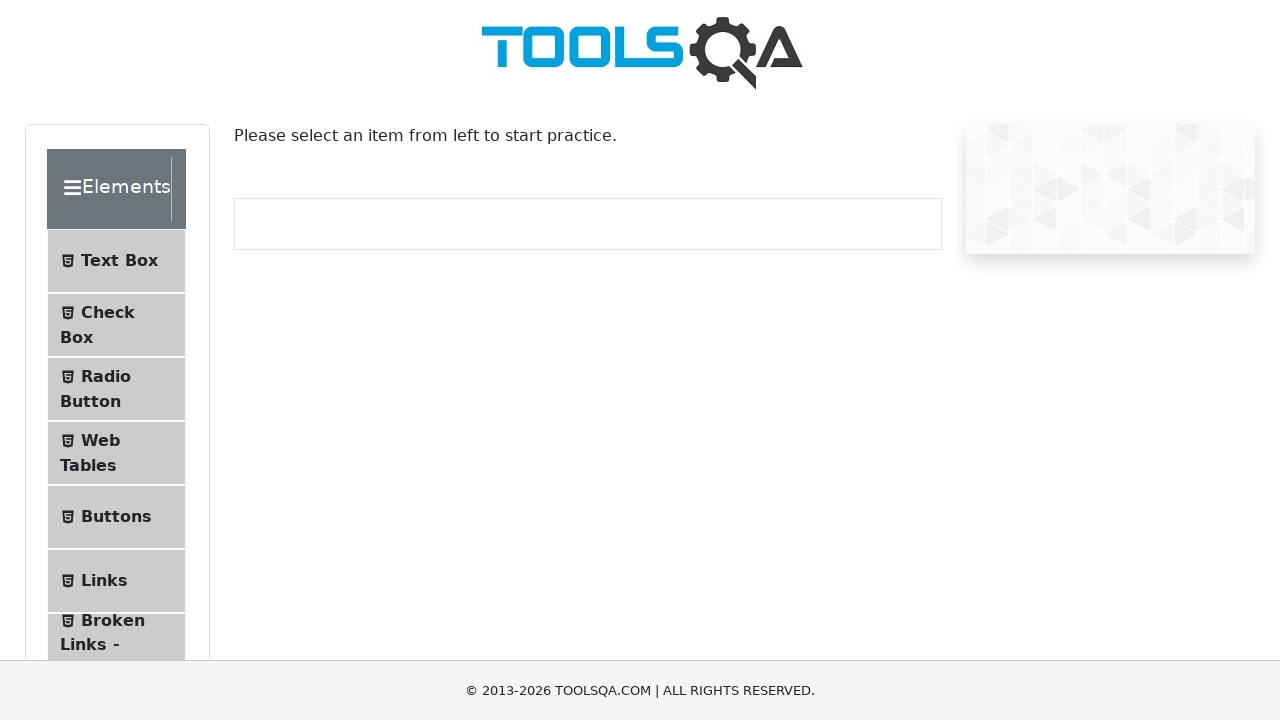

Waited for page to load
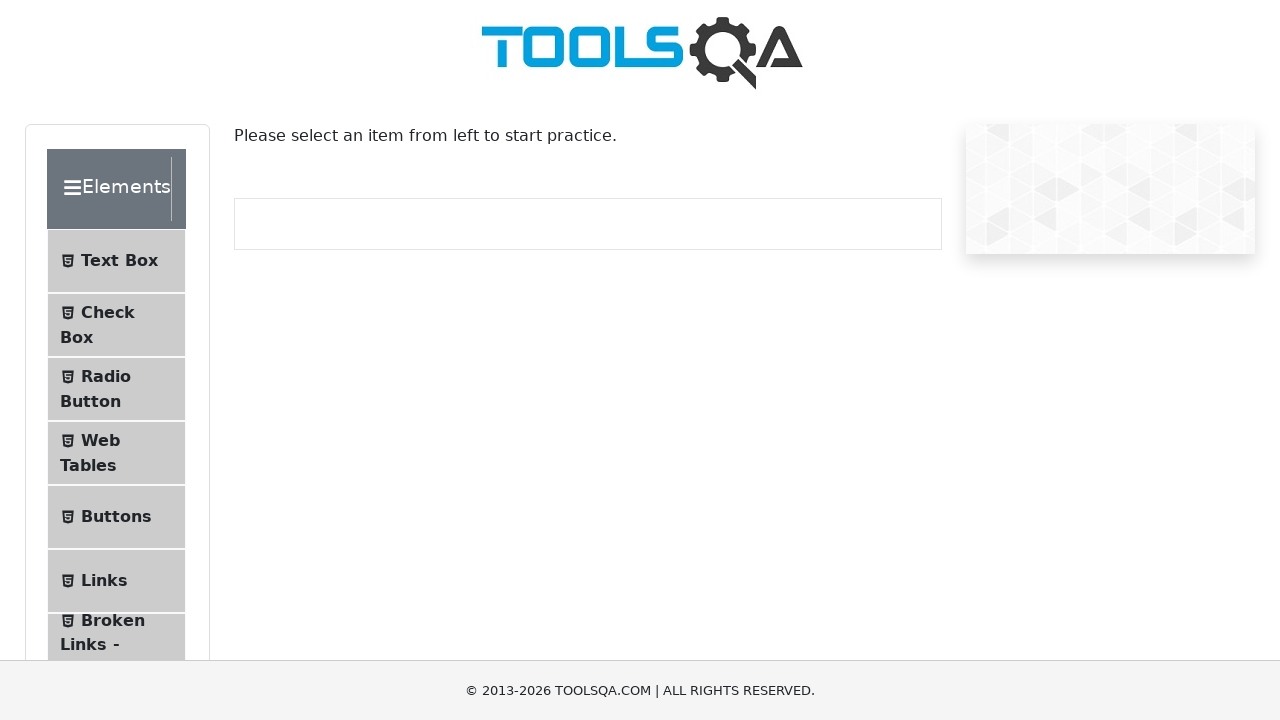

Clicked the Radio Button menu item at (116, 389) on xpath=//span[text()='Radio Button']/..
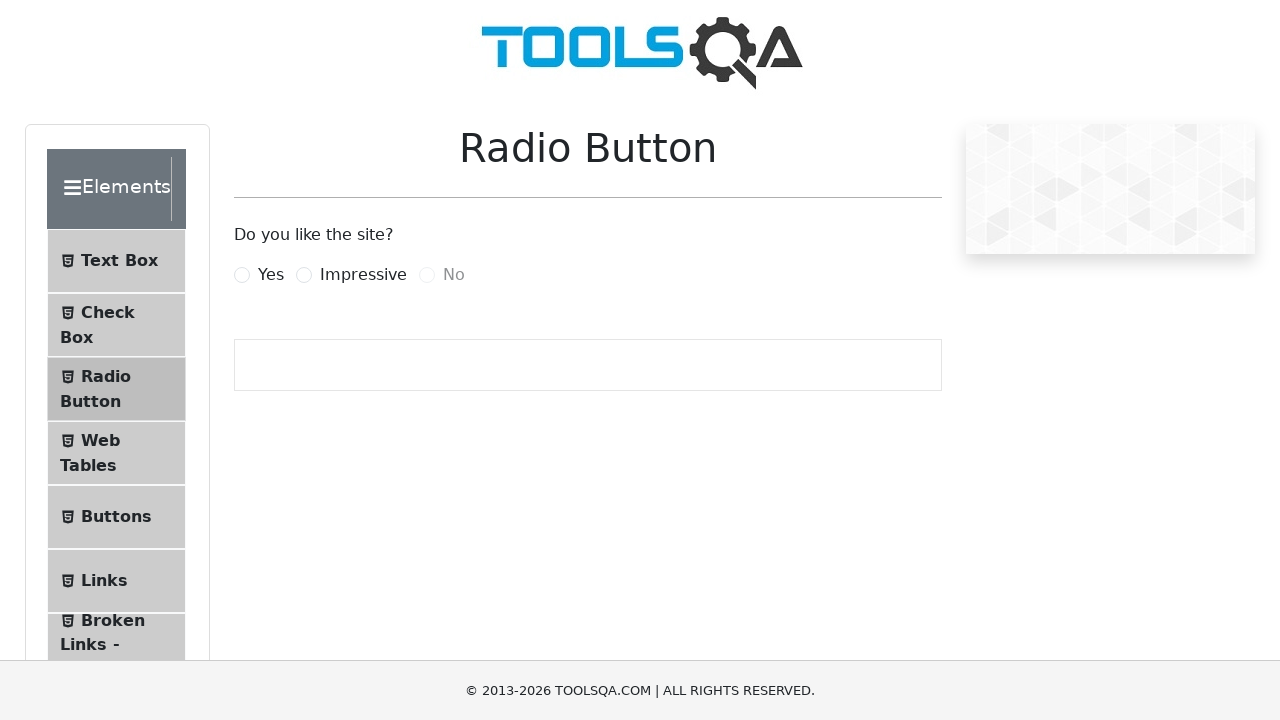

Waited for Radio Button content to load
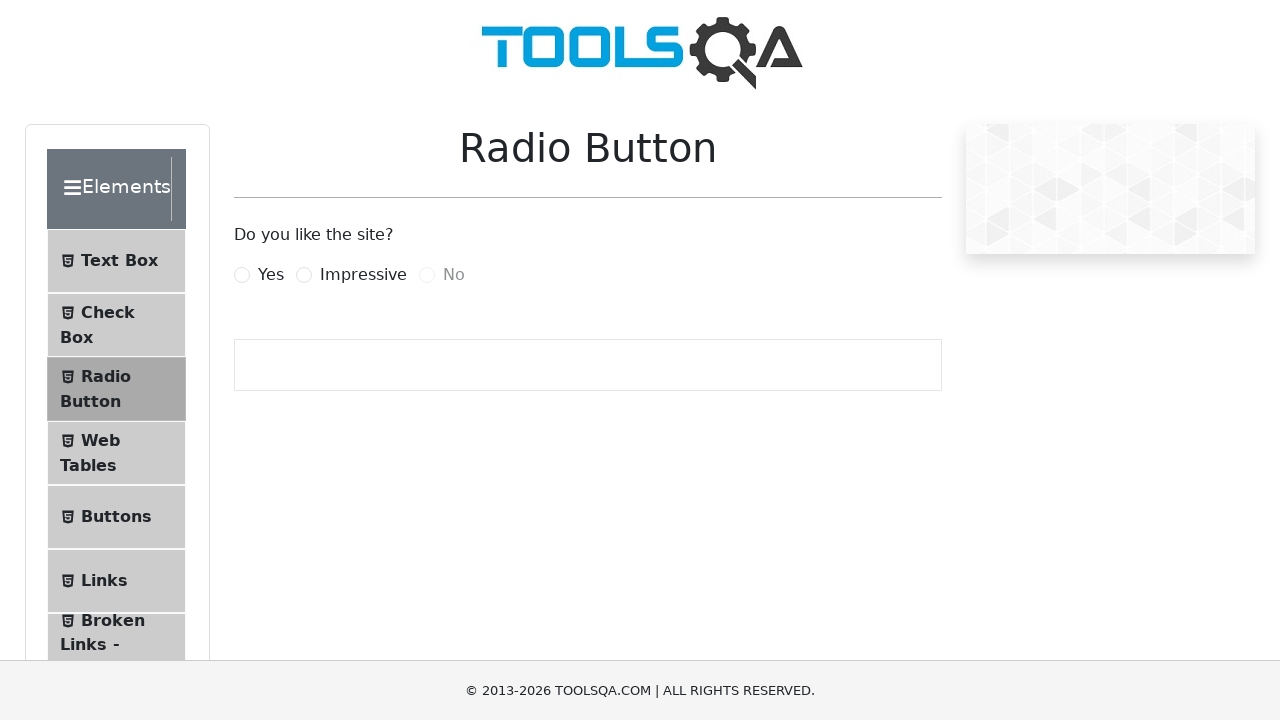

Clicked the Yes radio button at (271, 275) on xpath=//input[@id='yesRadio']/following-sibling::label
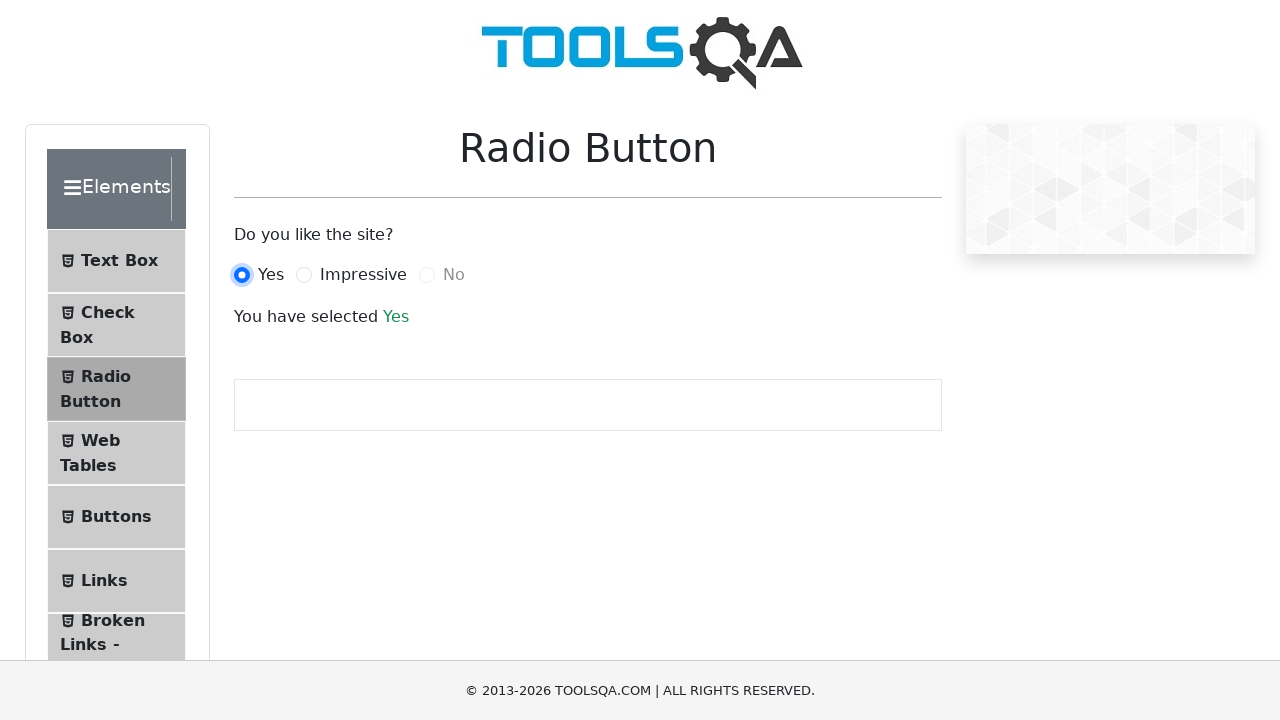

Located the success message element
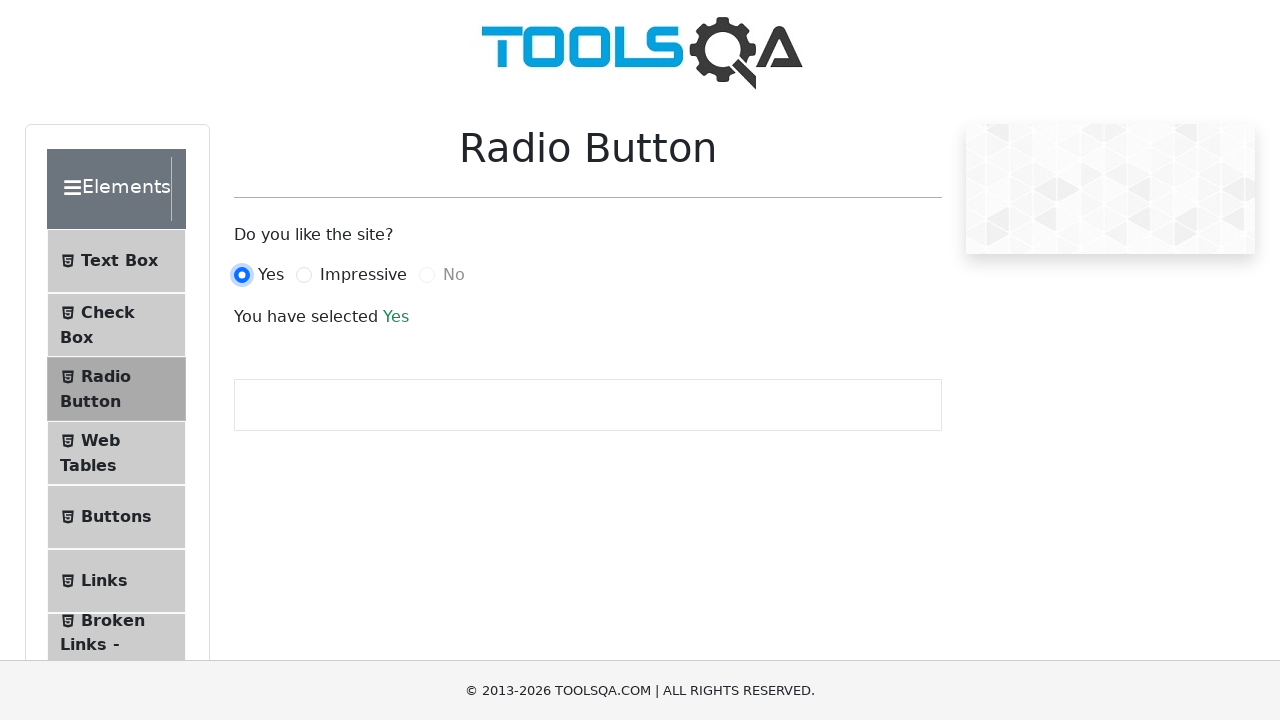

Verified that the success message displays 'Yes'
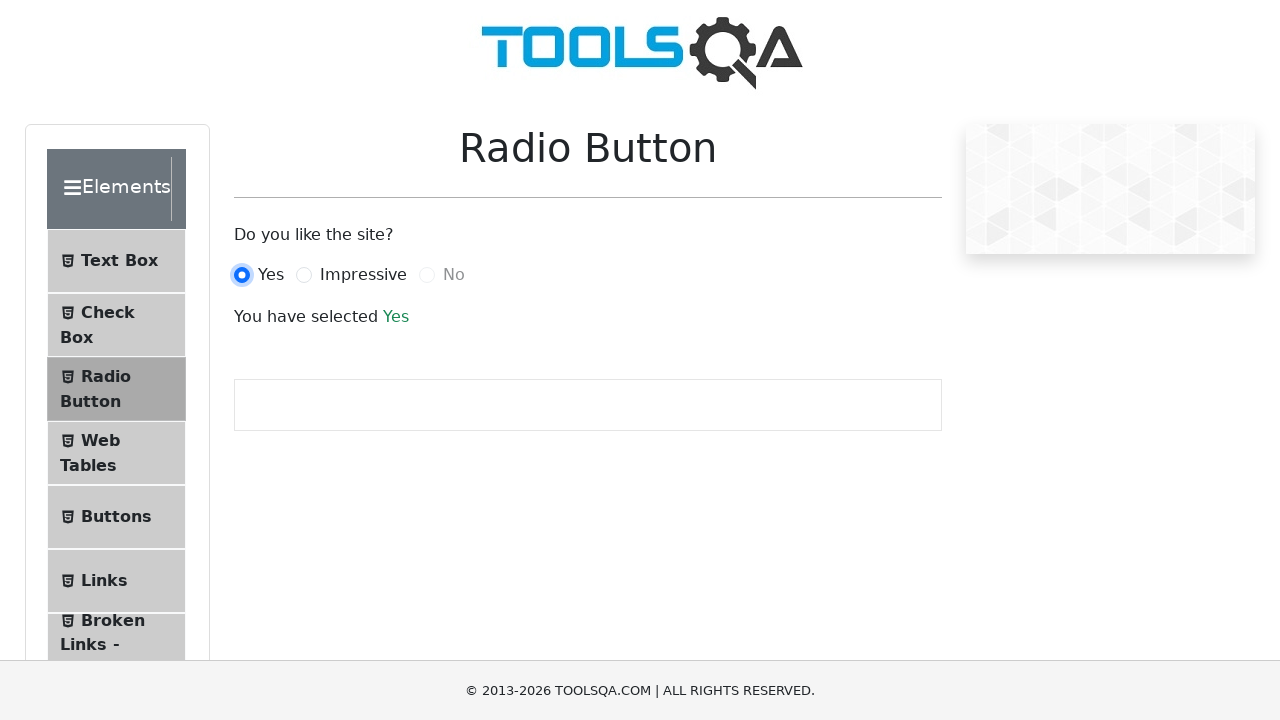

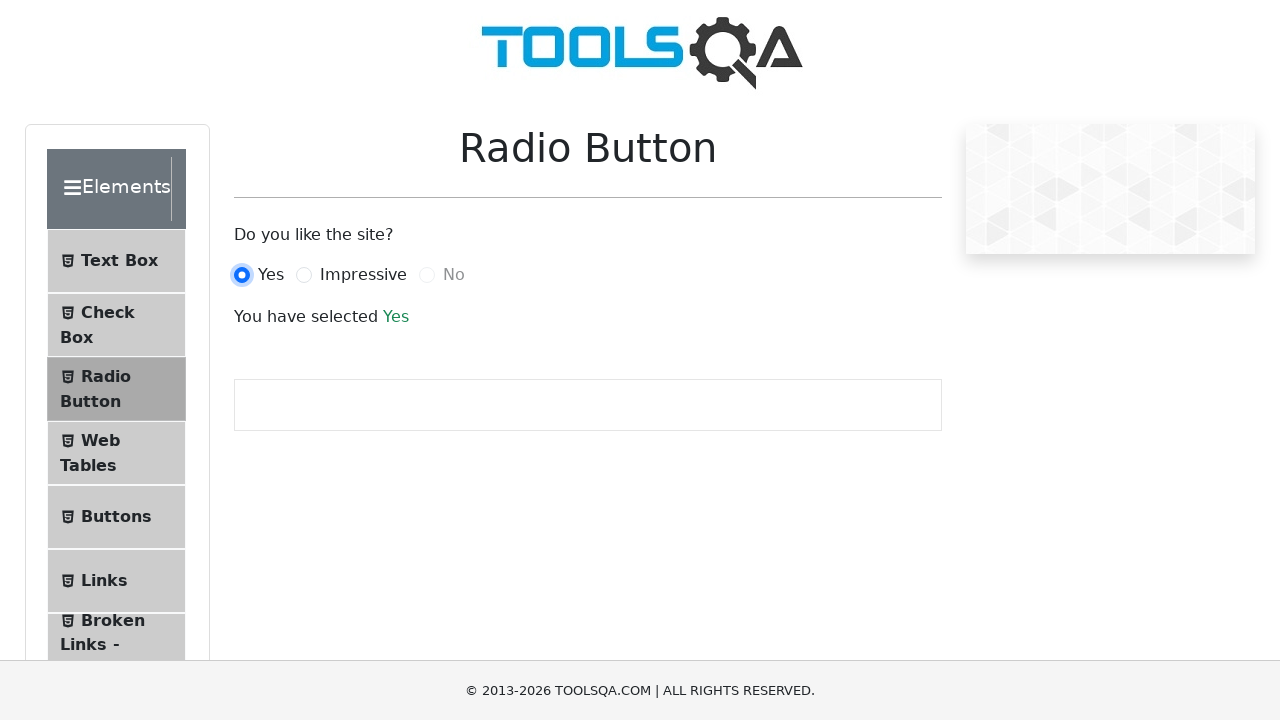